Tests dynamic controls by removing a checkbox element from the page

Starting URL: https://the-internet.herokuapp.com/

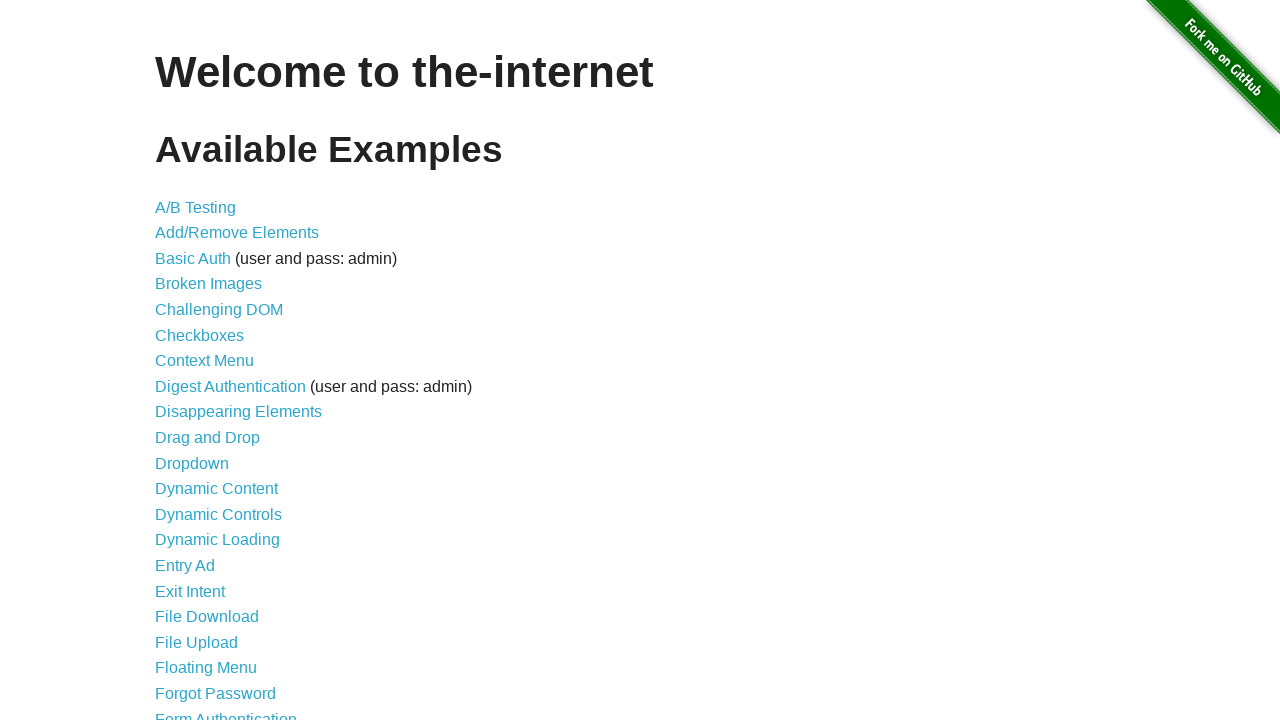

Clicked on Dynamic Controls link at (218, 514) on text='Dynamic Controls'
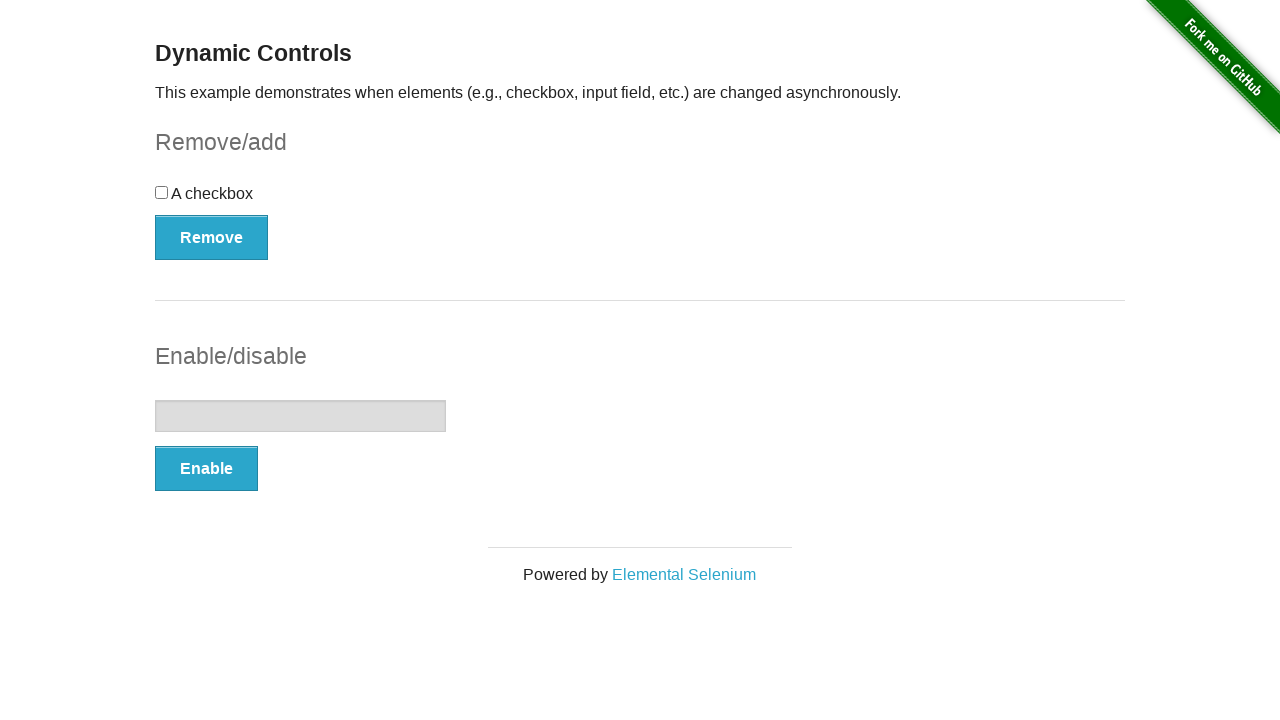

Clicked Remove button to remove checkbox element at (212, 237) on button:has-text('Remove')
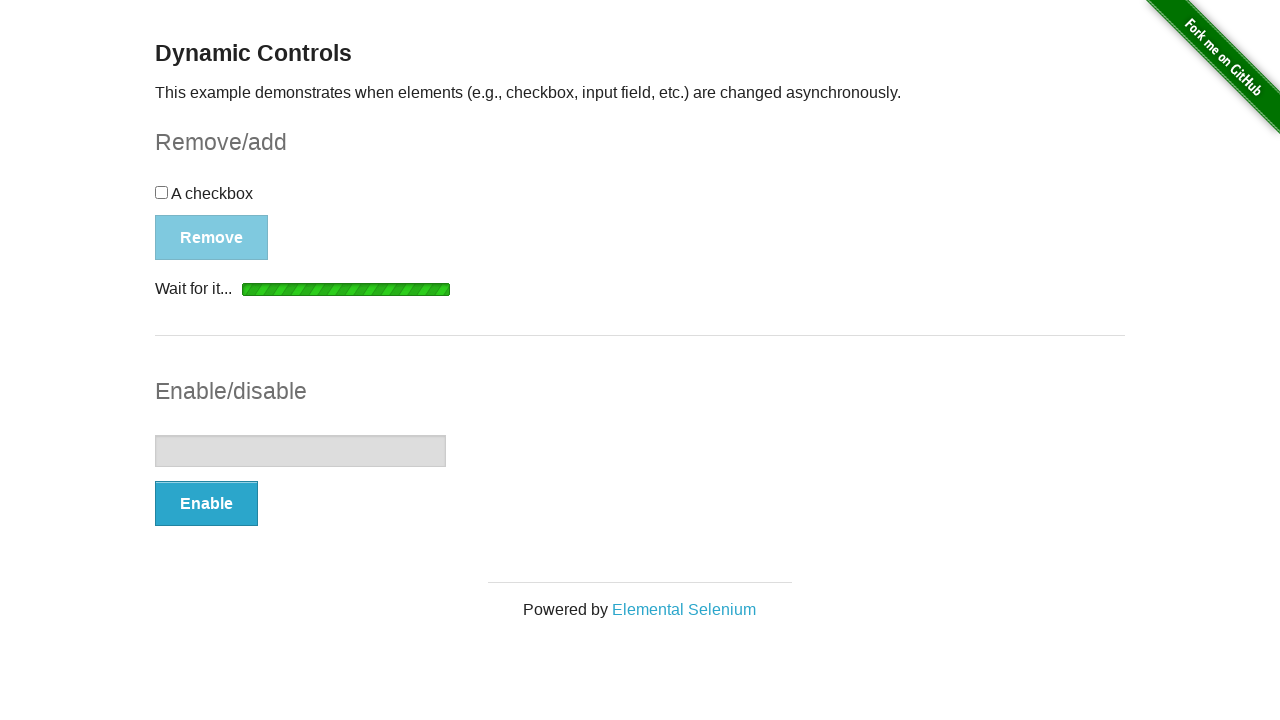

Checkbox element successfully removed and confirmation message appeared
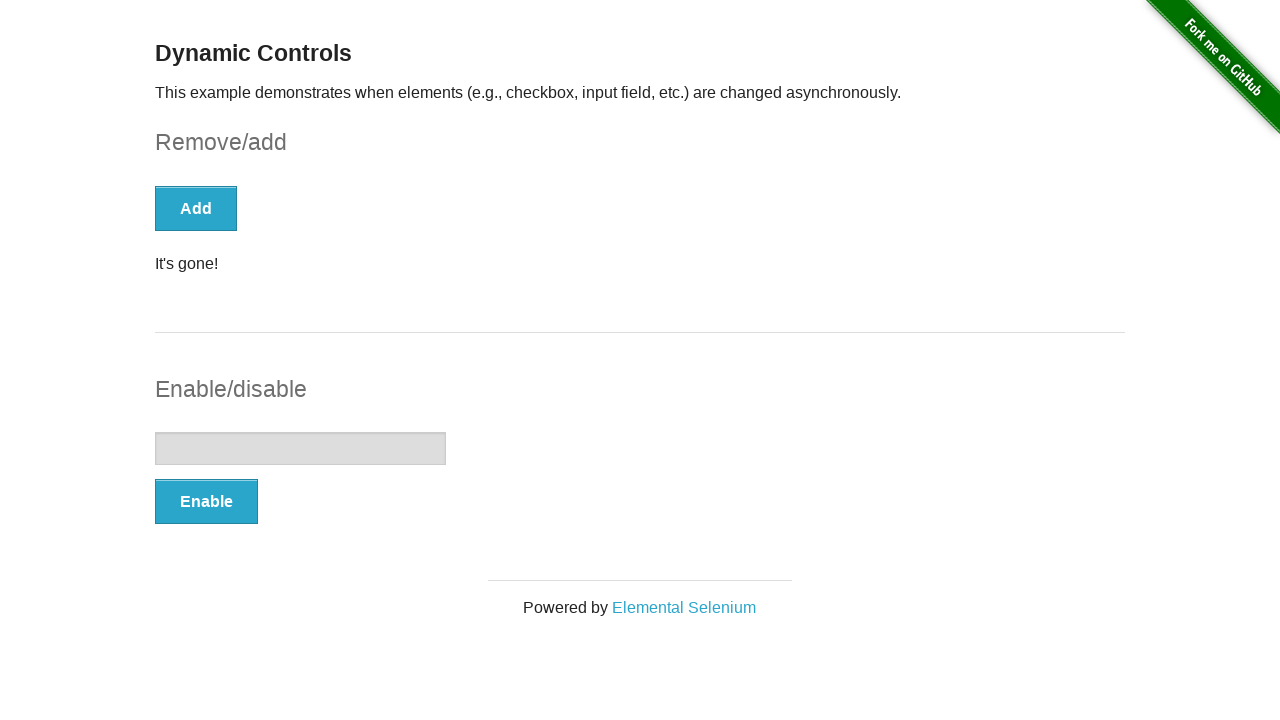

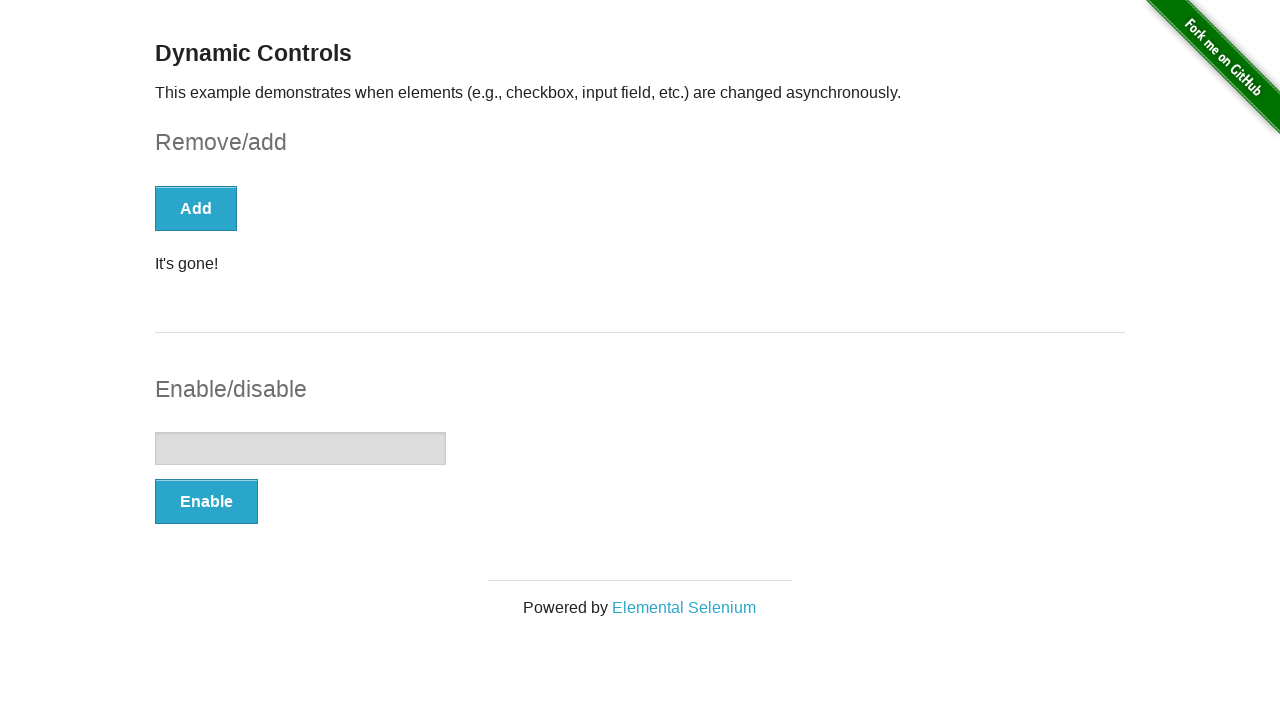